Tests JavaScript execution in browser by clicking a link using JavaScript executor and then setting a value on an input field using JavaScript

Starting URL: https://testeroprogramowania.github.io/selenium/

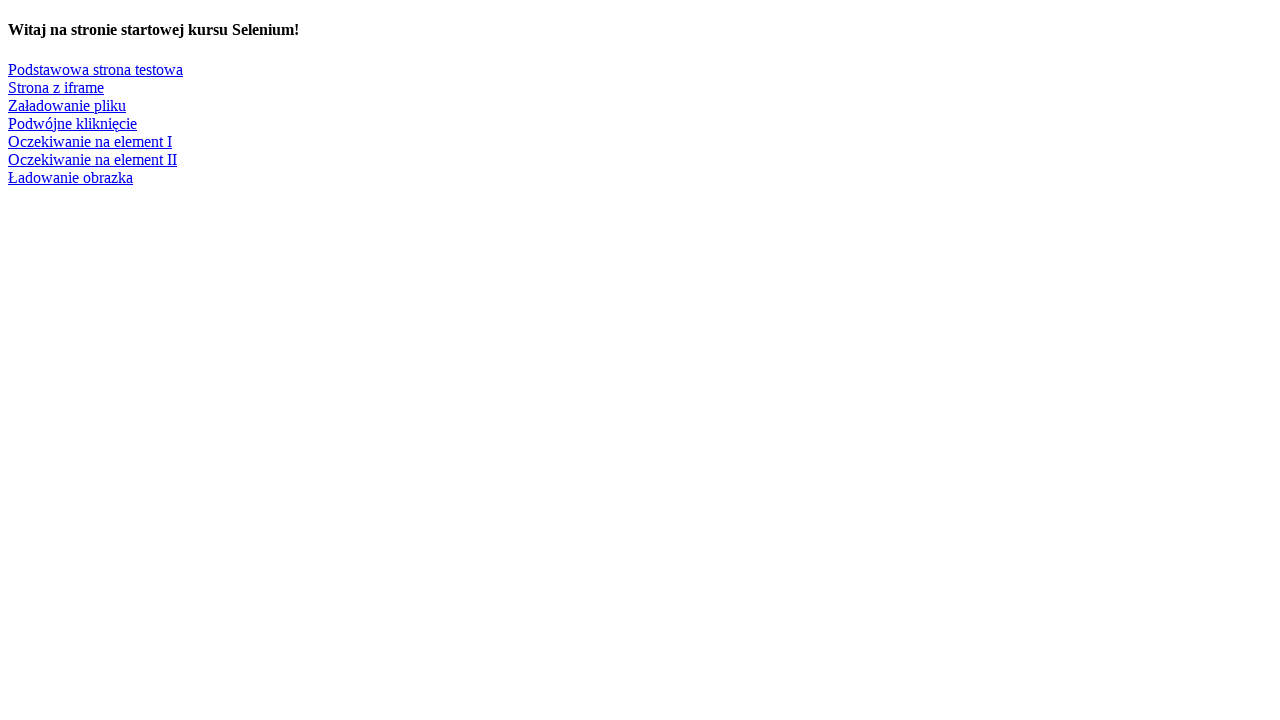

Waited for 'Podstawowa strona testowa' link to be visible
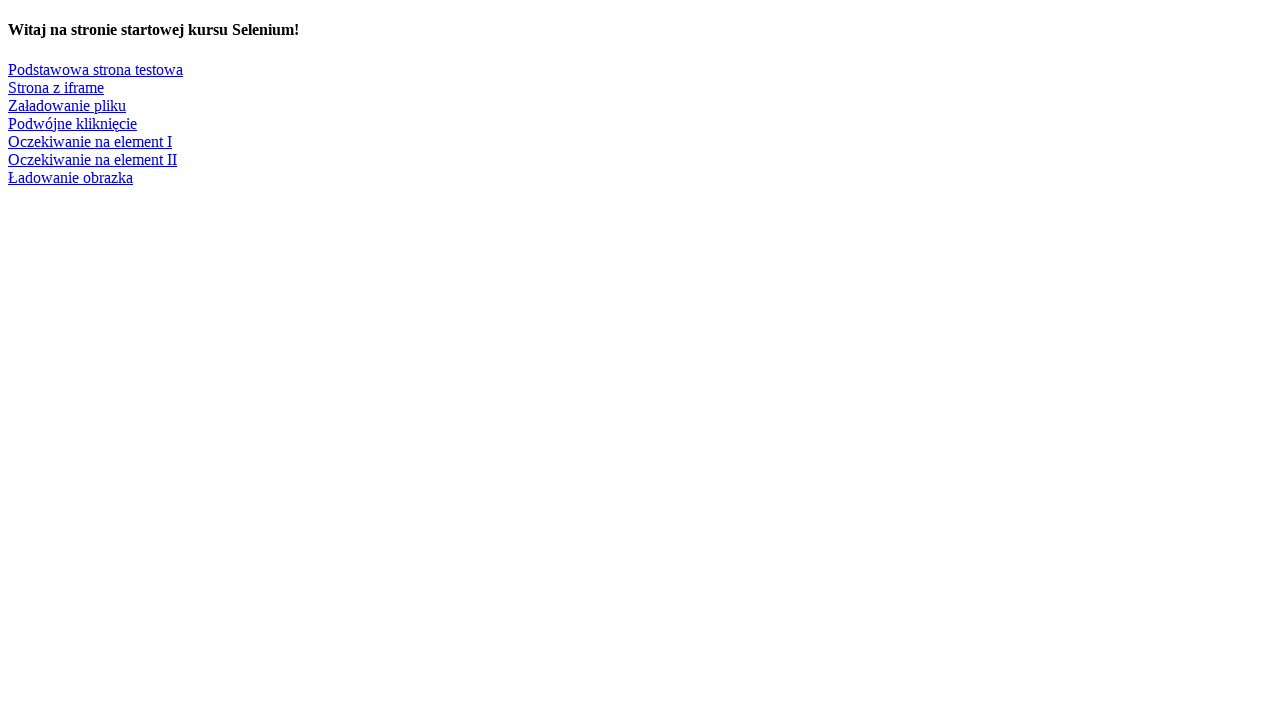

Clicked 'Podstawowa strona testowa' link using JavaScript executor at (96, 69) on text=Podstawowa strona testowa
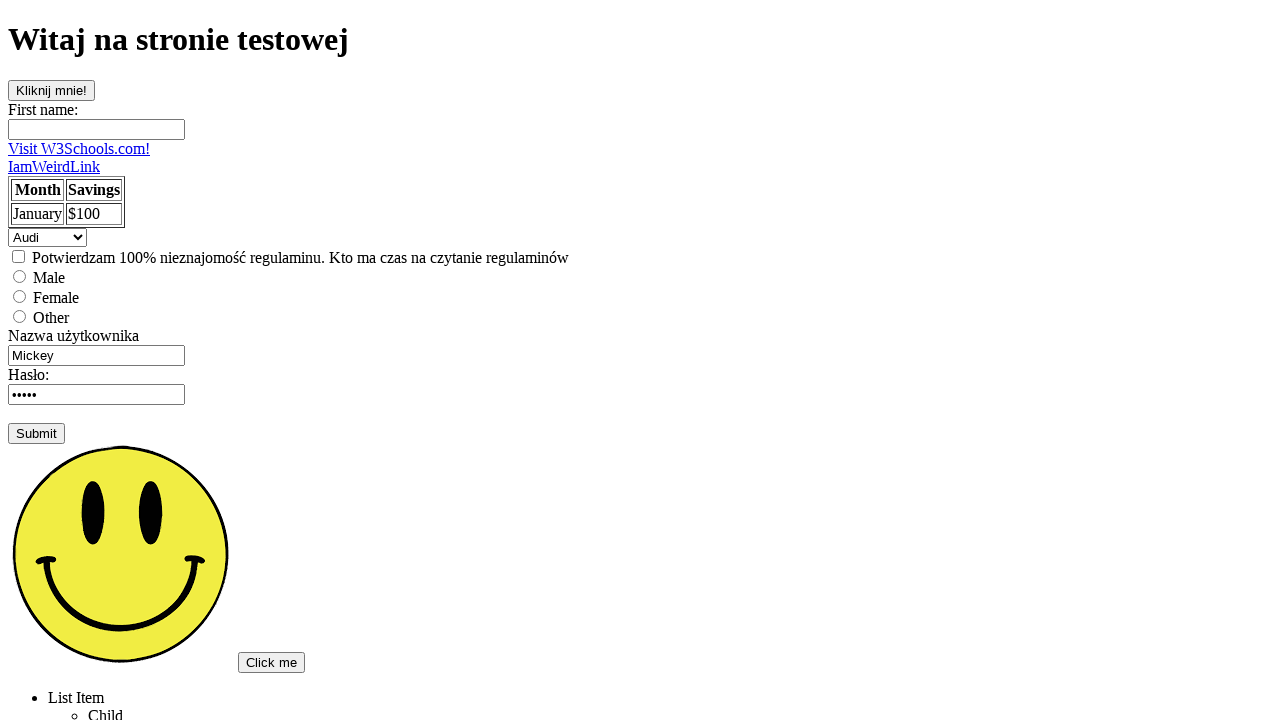

Waited for first name input field to load
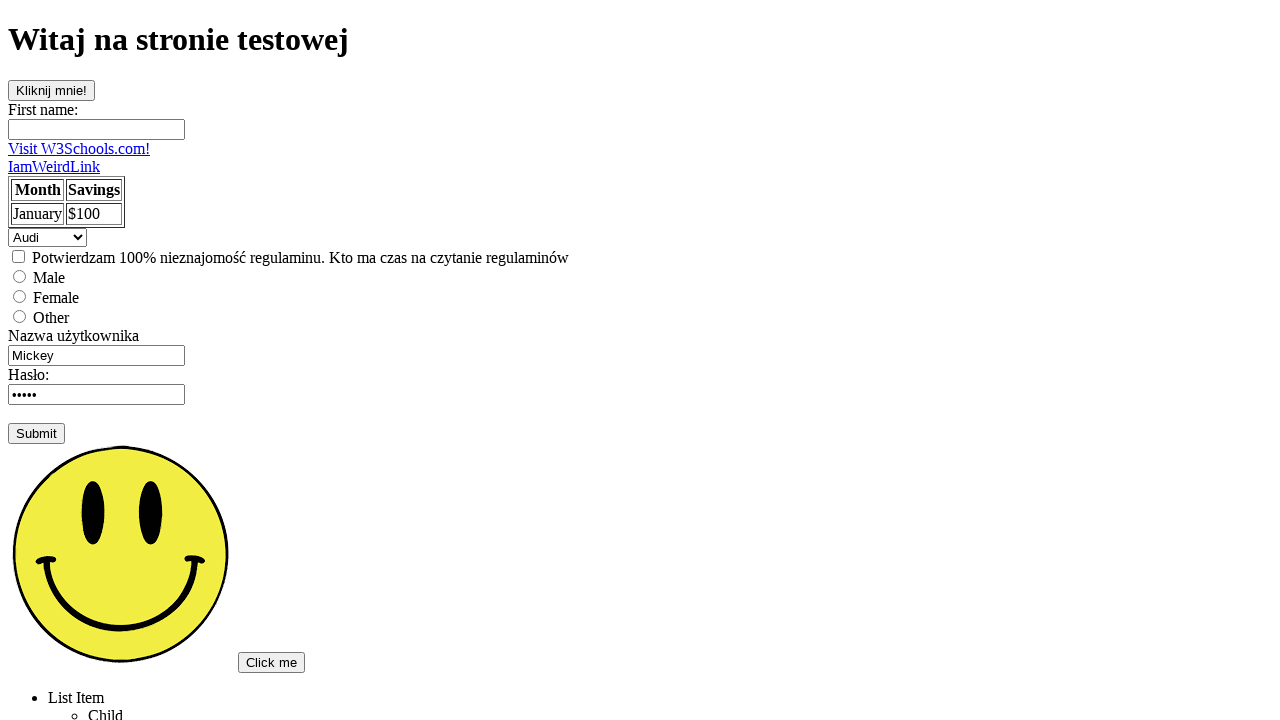

Set first name input field value to 'Marcin' using JavaScript evaluation
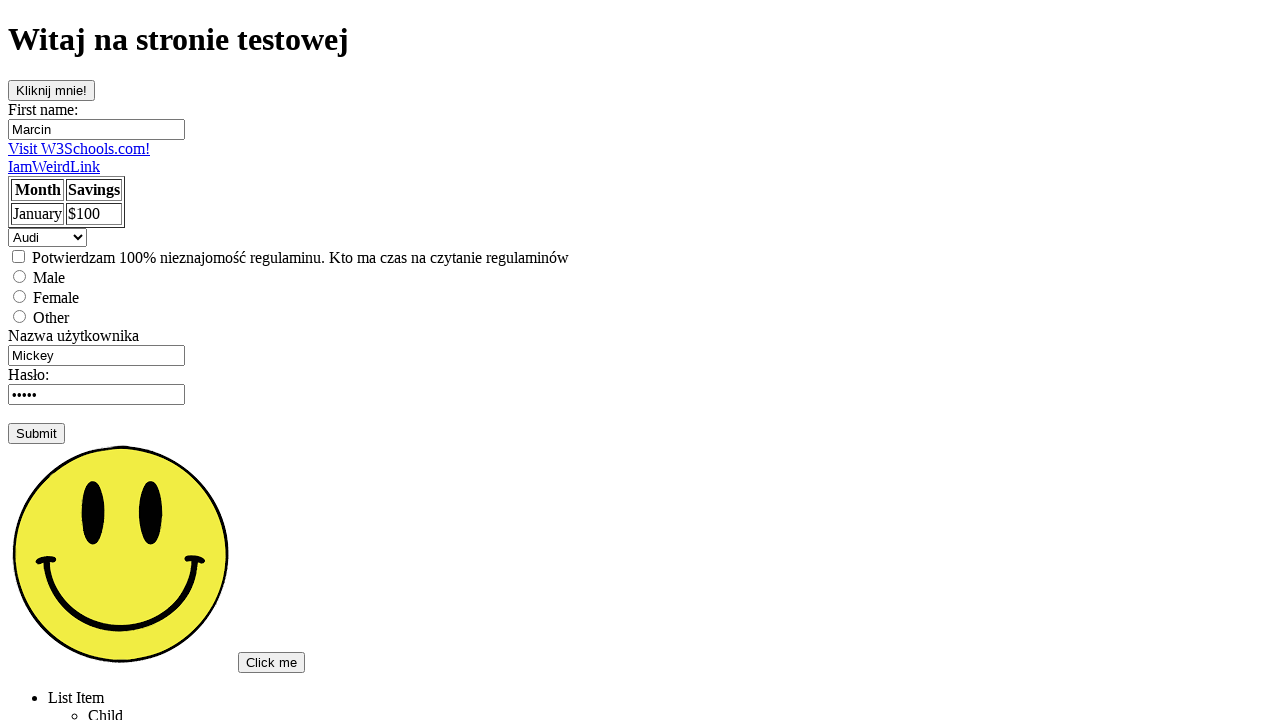

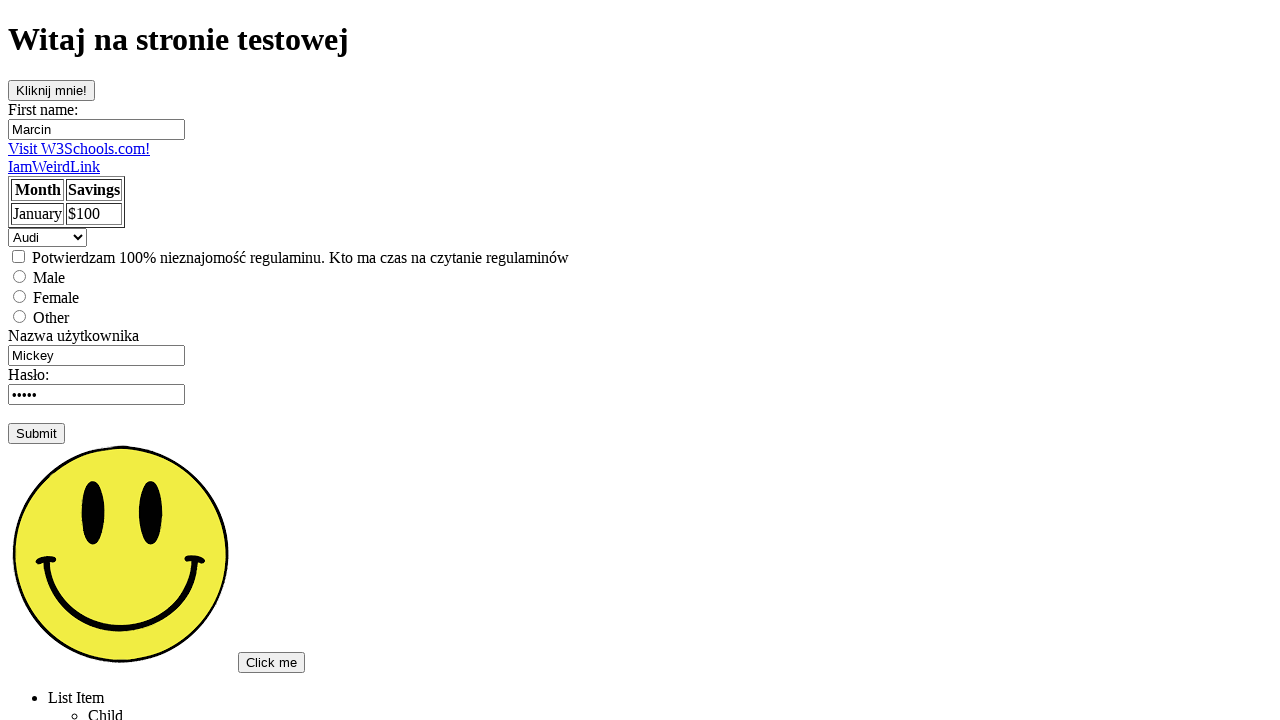